Tests dynamic loading functionality by clicking a start button and waiting for content to appear

Starting URL: http://the-internet.herokuapp.com/dynamic_loading/1

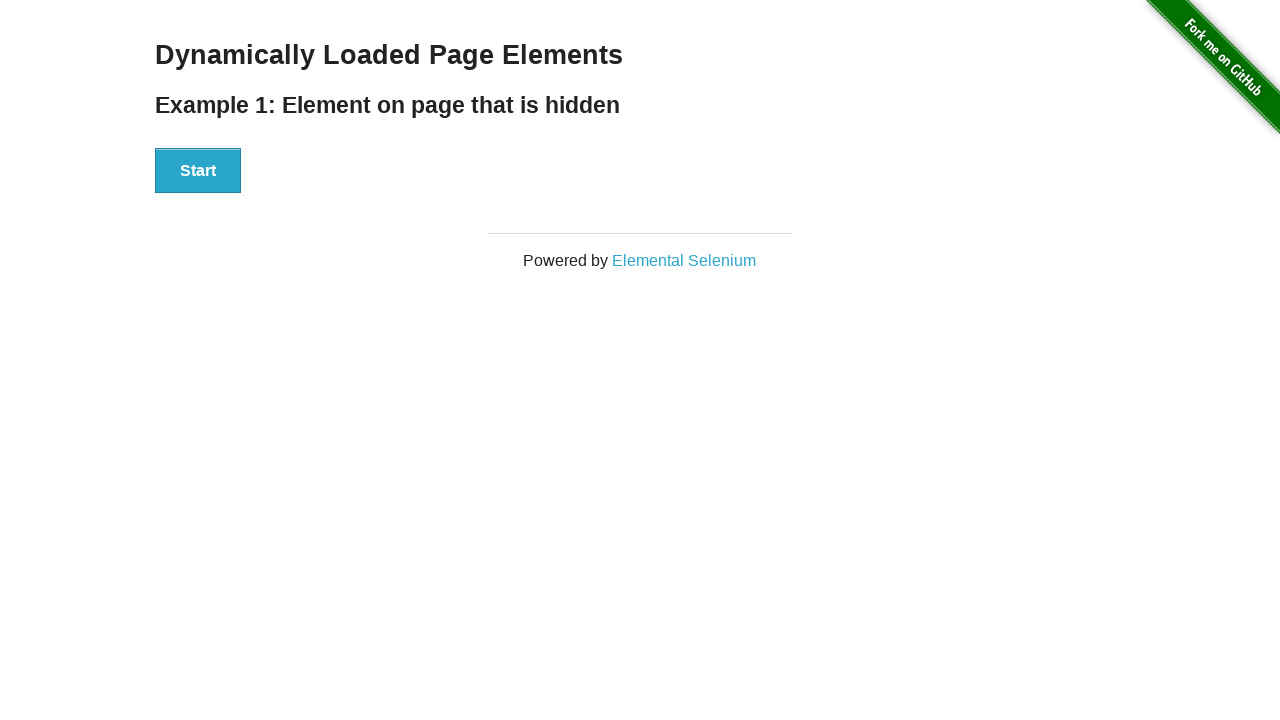

Clicked start button to trigger dynamic loading at (198, 171) on xpath=//*[@id='start']/button
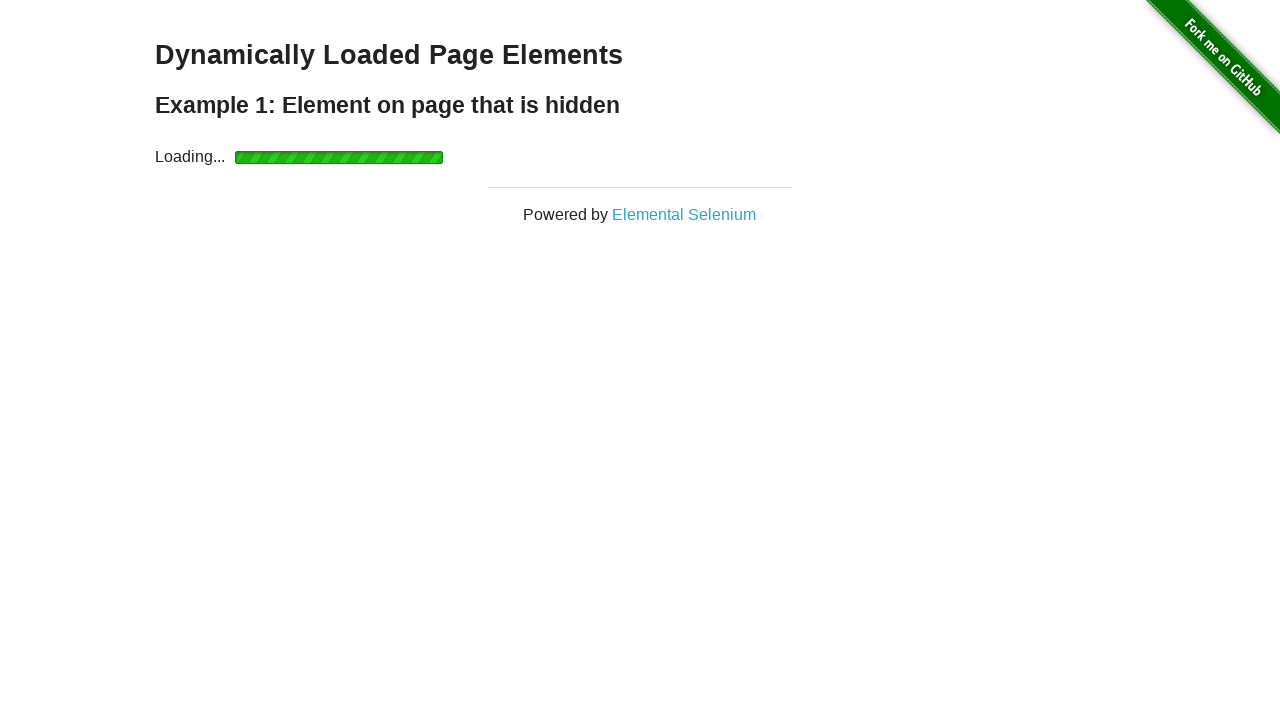

Dynamic content loaded and finish element became visible
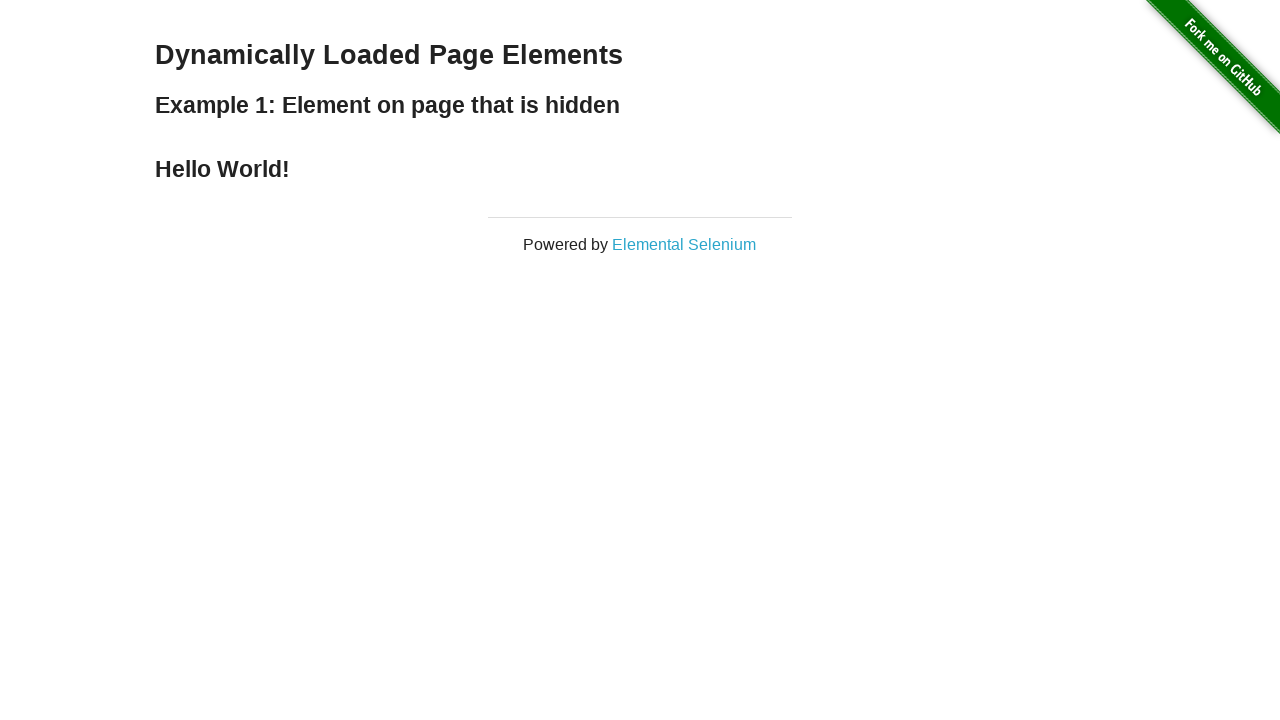

Retrieved text content from finish element
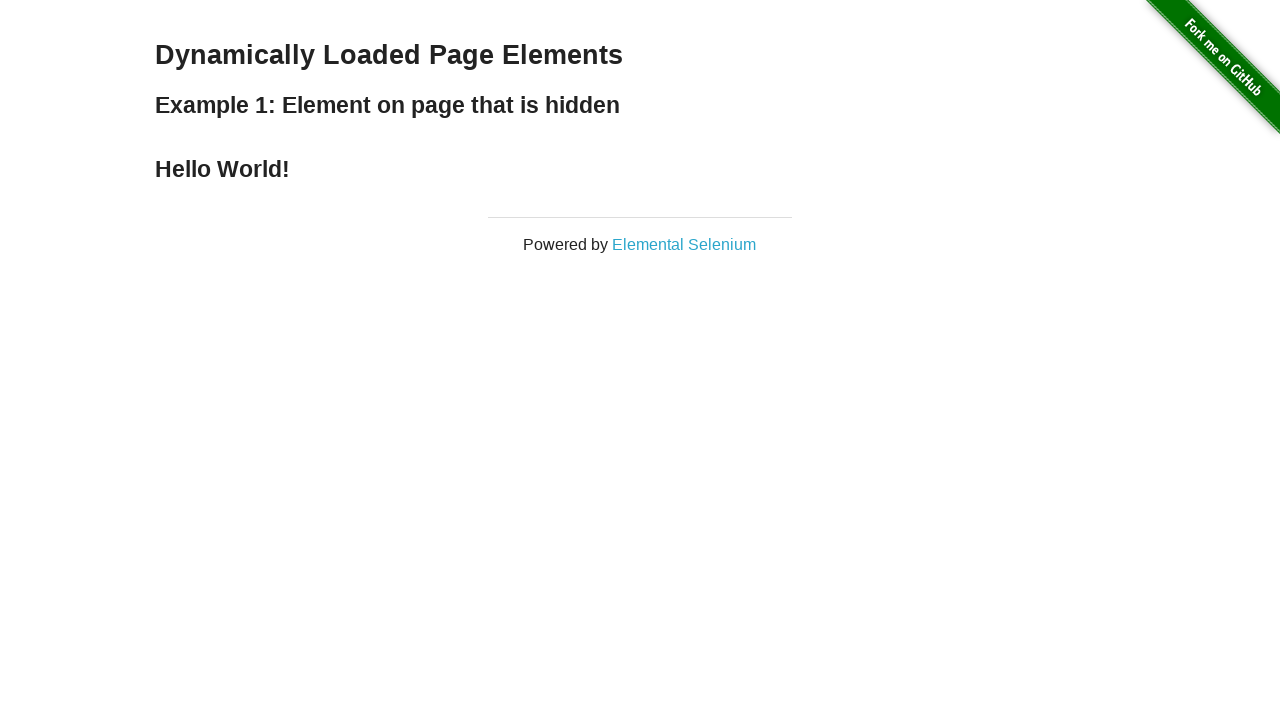

Assertion passed: finish element contains 'Hello World!'
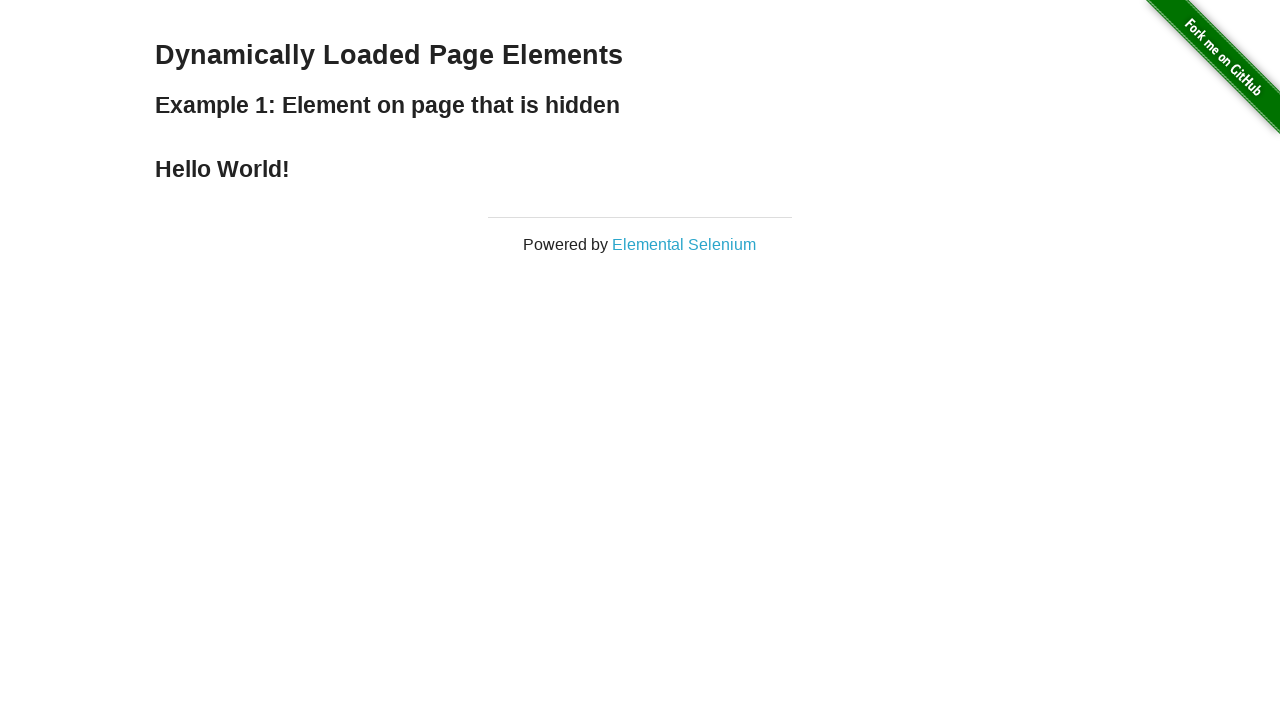

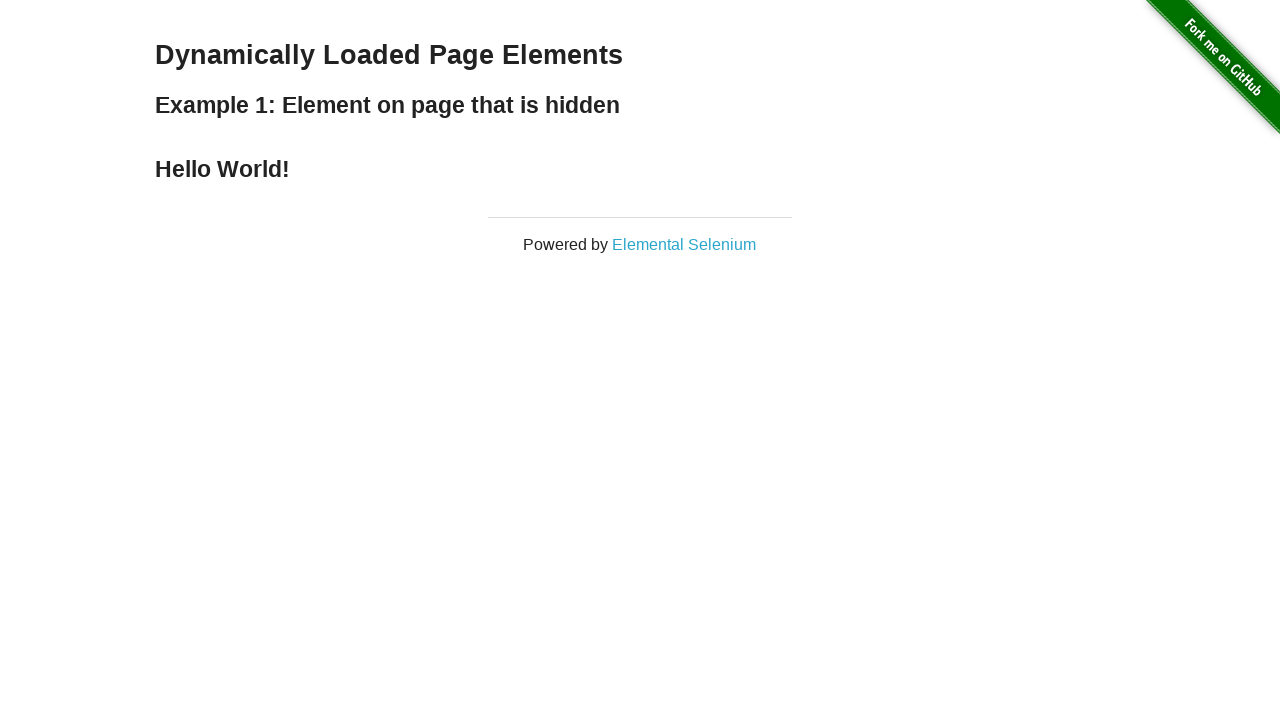